Navigates to MakeMyTrip homepage and verifies the page loads correctly by checking the page title

Starting URL: https://www.makemytrip.com/

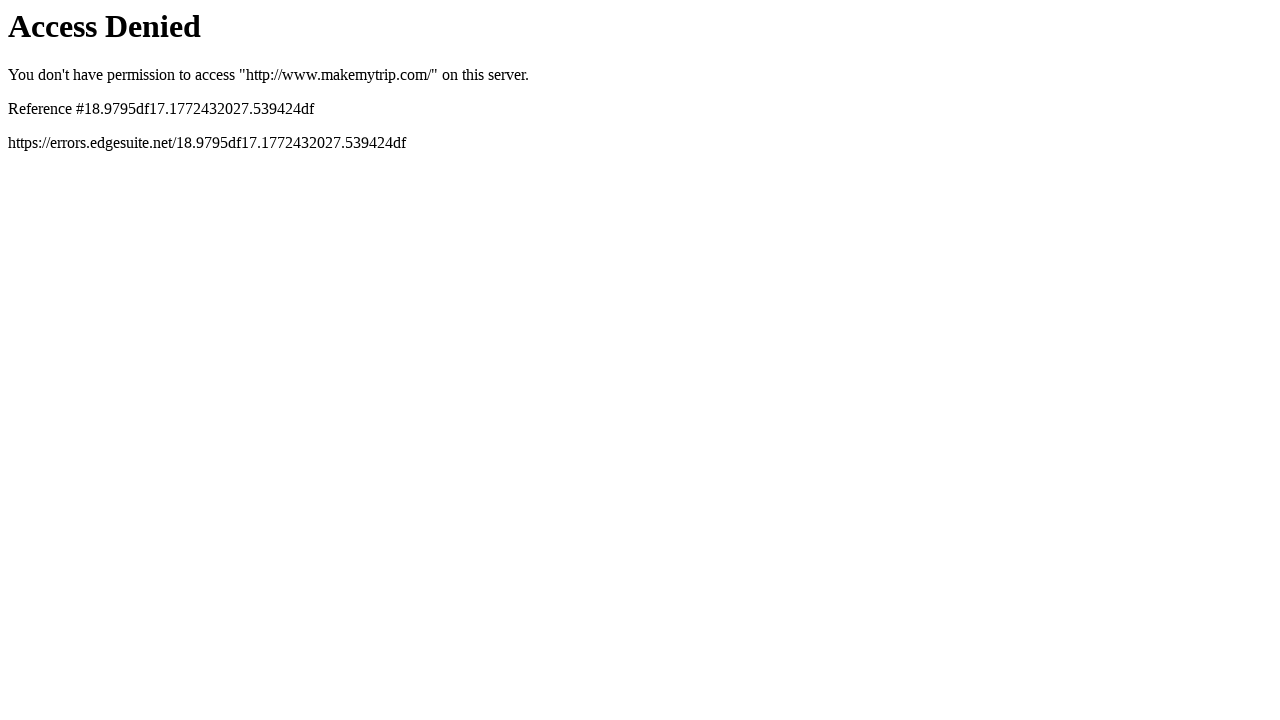

Navigated to MakeMyTrip homepage
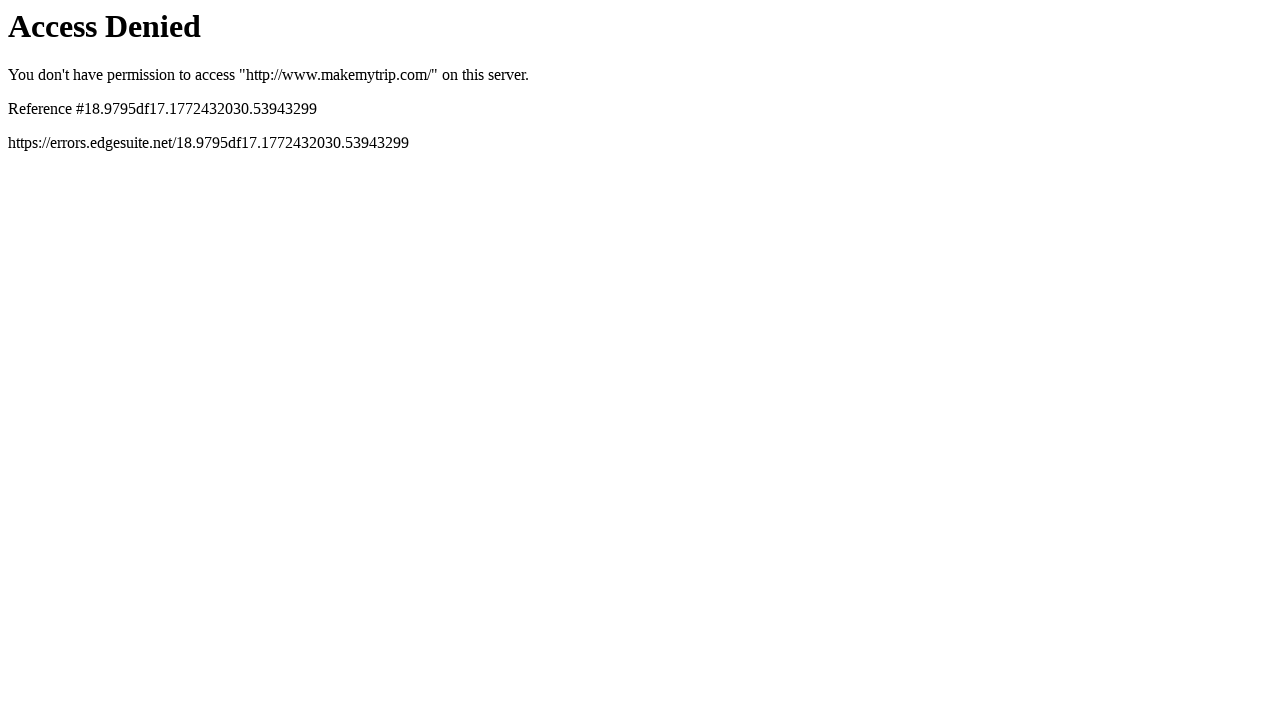

Page DOM content loaded
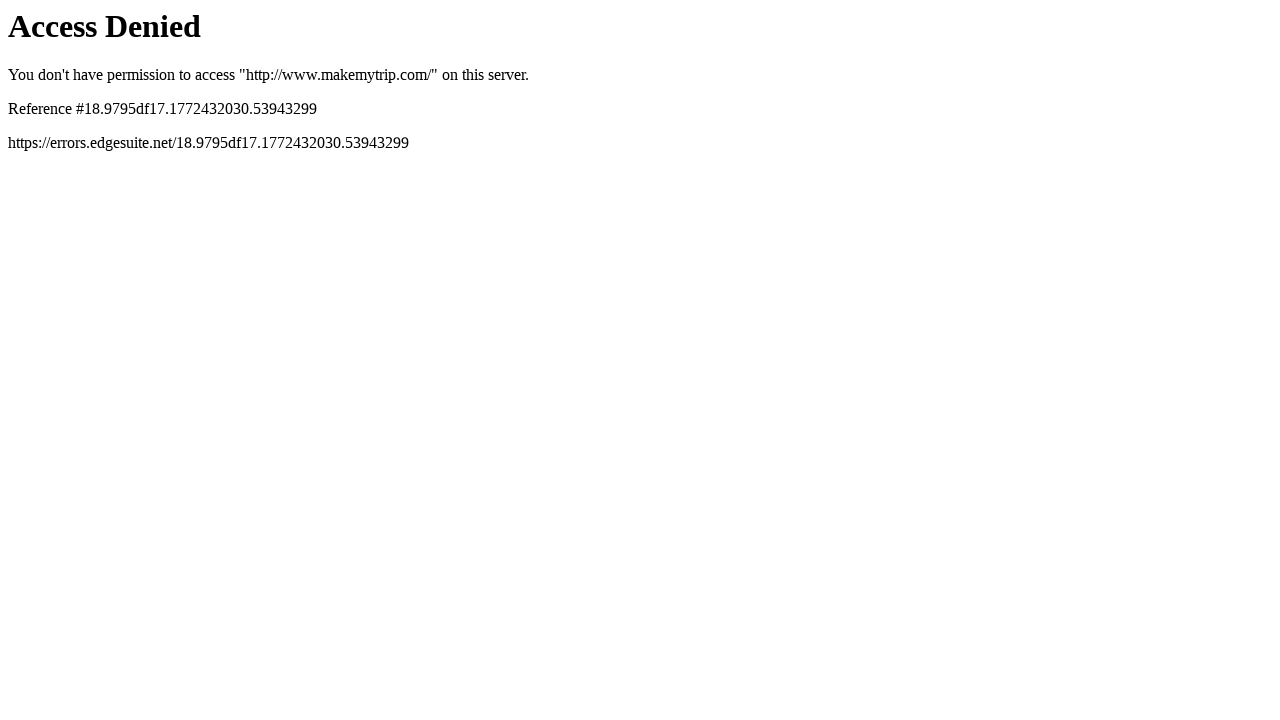

Body element is present on the page
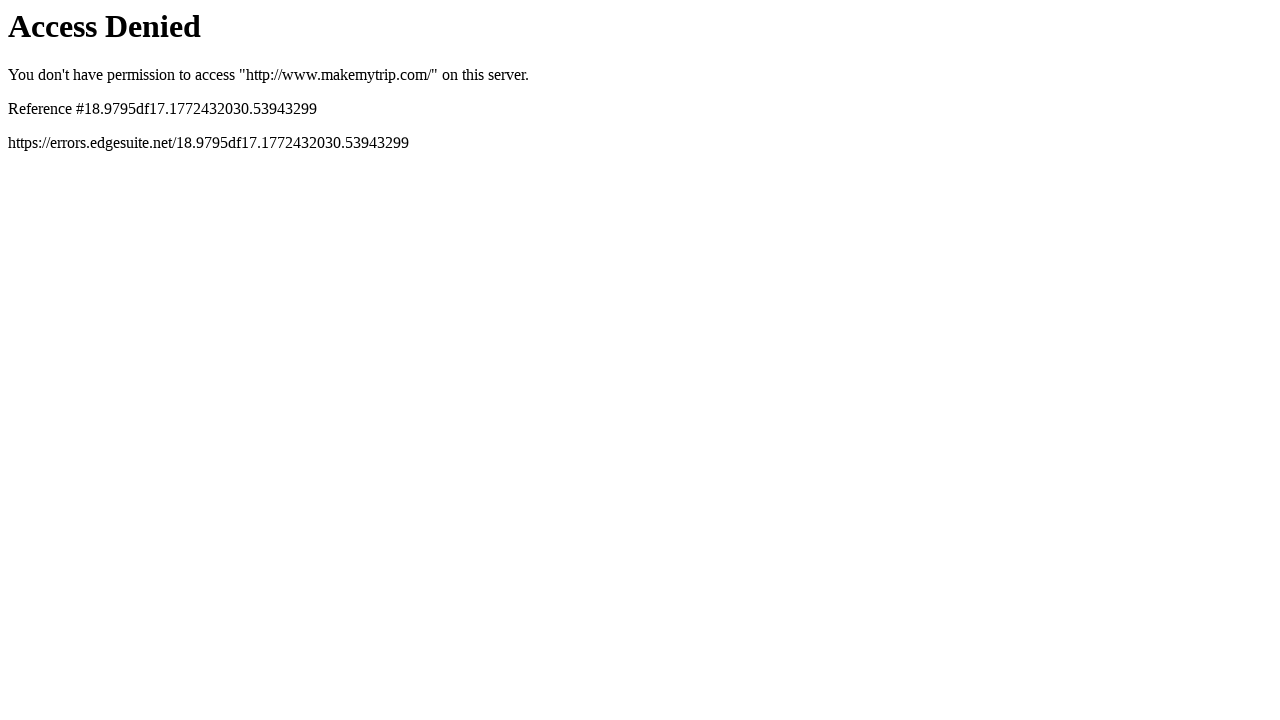

Page title verified - MakeMyTrip homepage loaded successfully
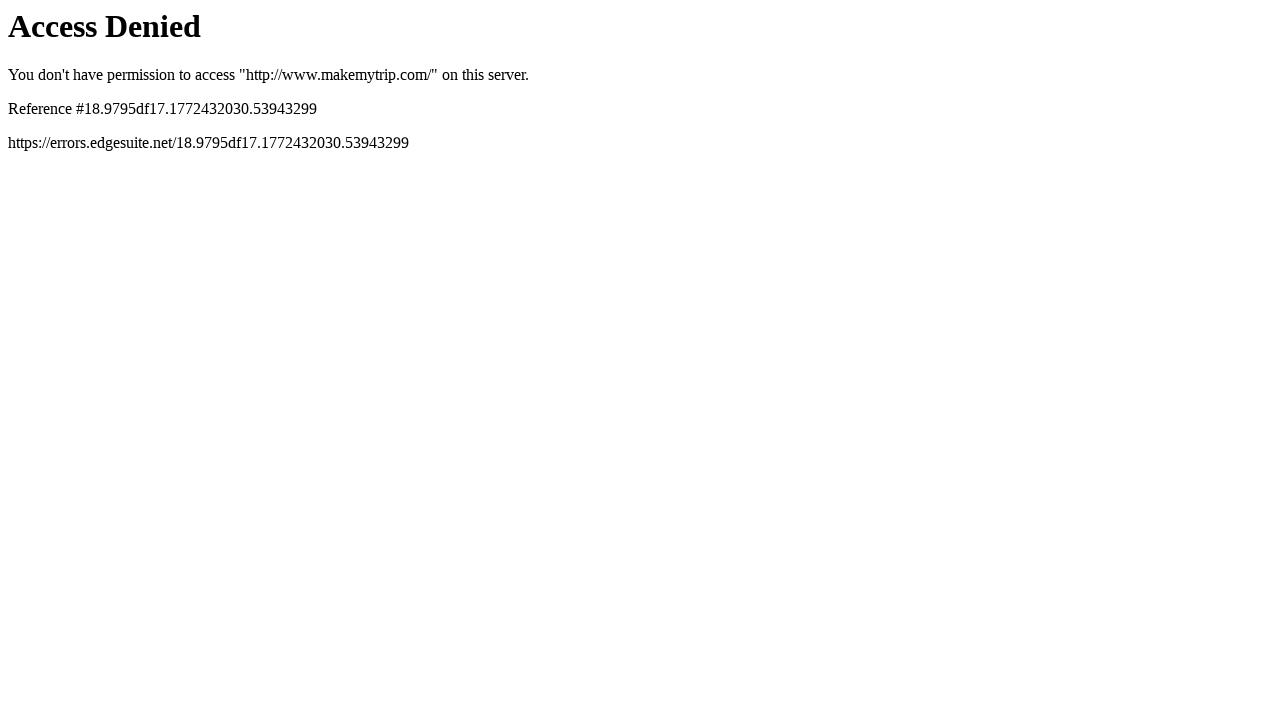

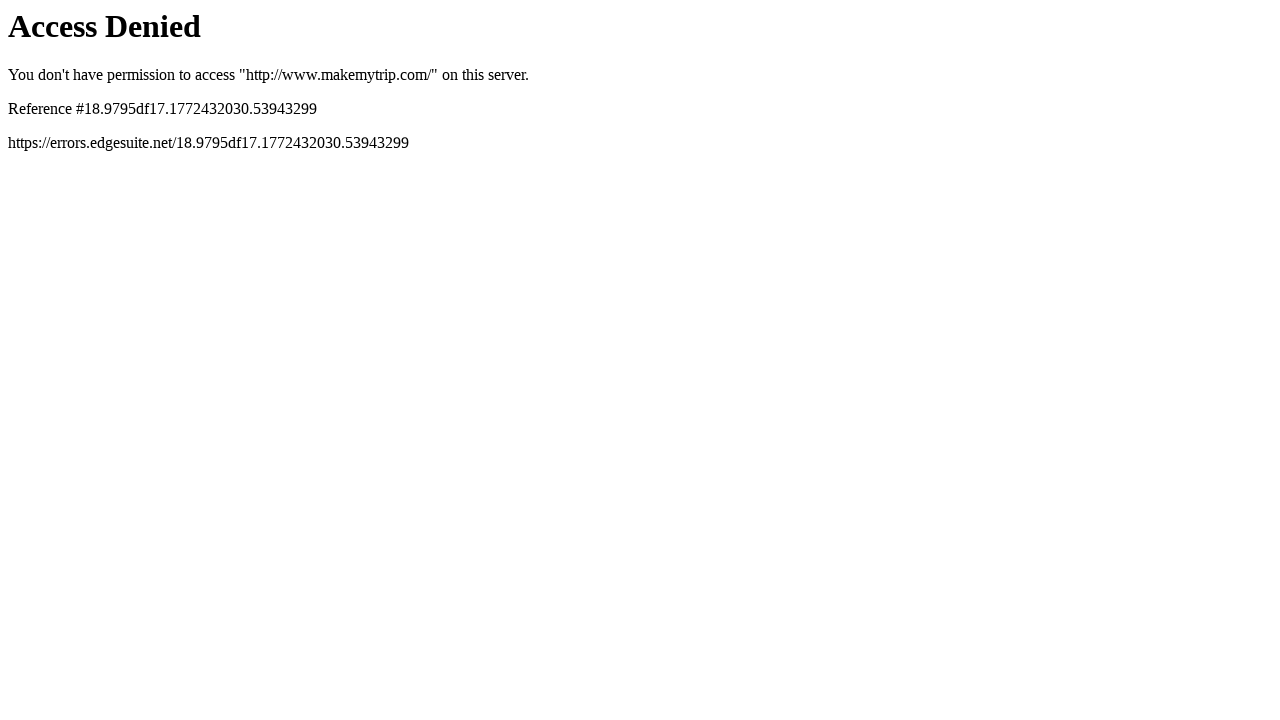